Tests different types of JavaScript alerts (simple alert, confirmation, and prompt) by triggering them and interacting with the dialog boxes

Starting URL: https://www.tutorialspoint.com/selenium/practice/alerts.php

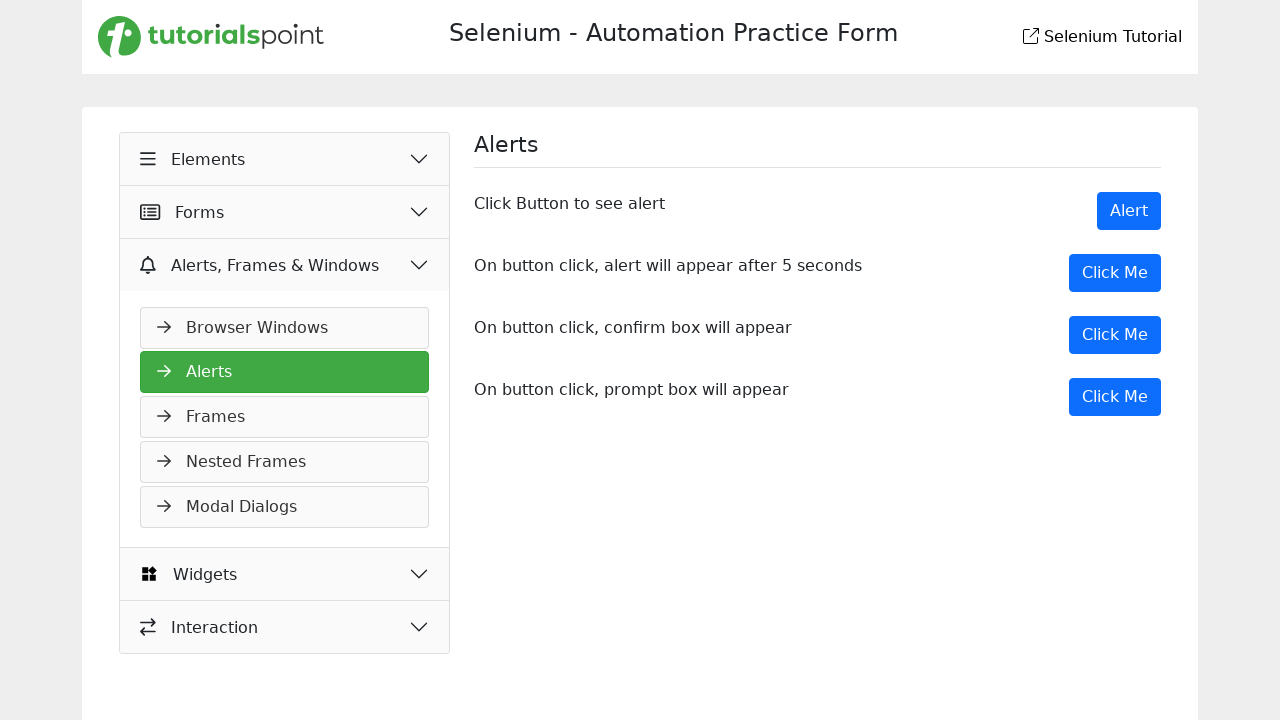

Clicked Alert button to trigger simple alert dialog at (1129, 211) on xpath=//button[text()='Alert']
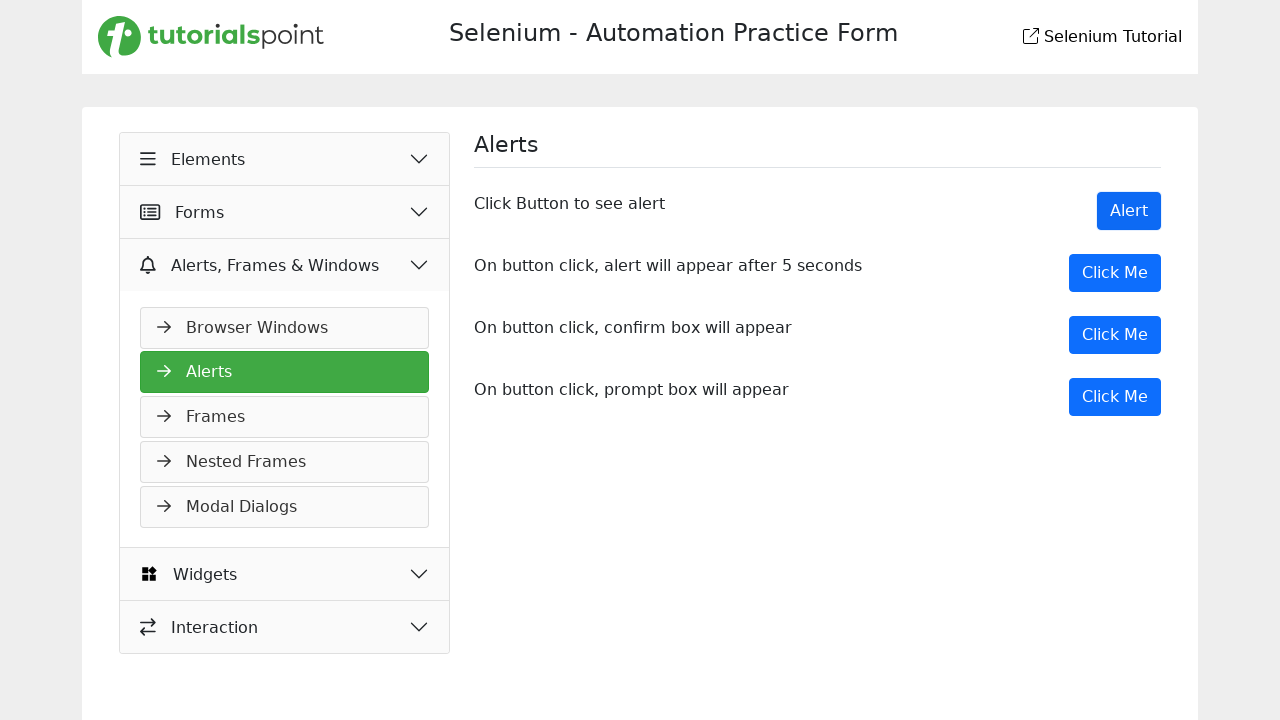

Set up dialog handler to accept simple alert
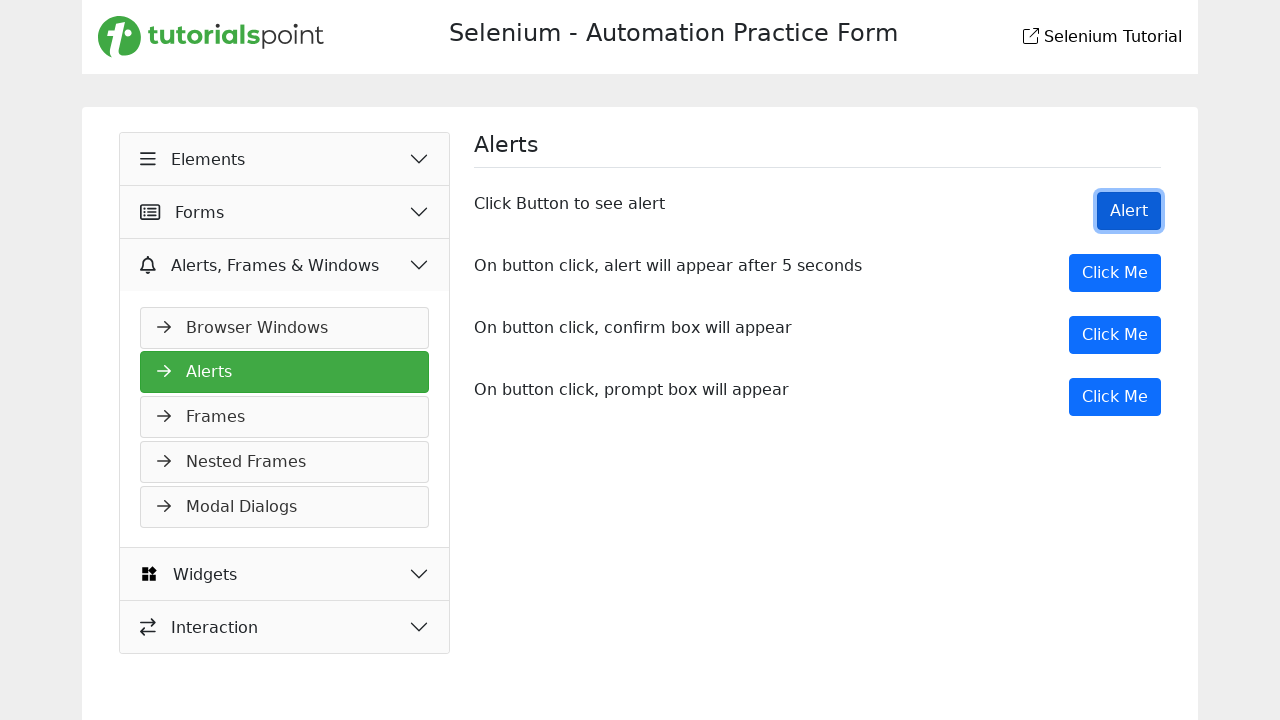

Clicked button to trigger confirmation dialog at (1115, 335) on xpath=//button[@onclick='myDesk()']
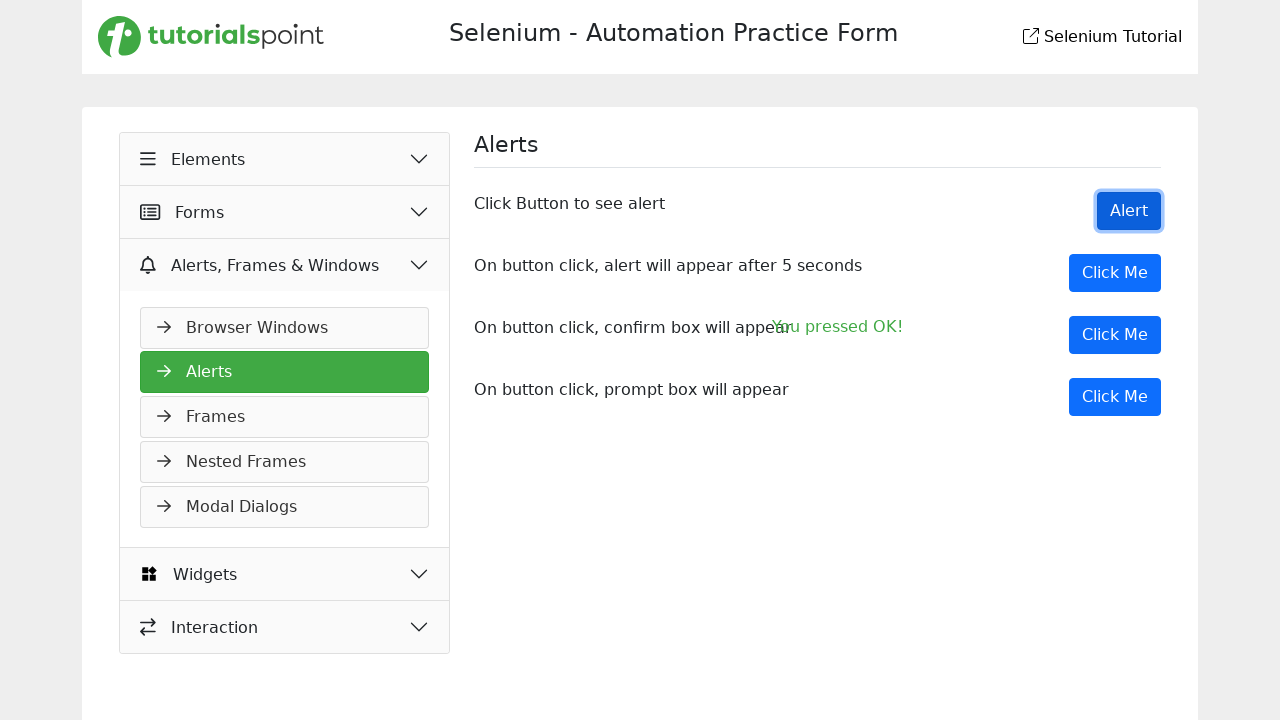

Clicked button to trigger prompt dialog at (1115, 397) on xpath=//button[@onclick='myPromp()']
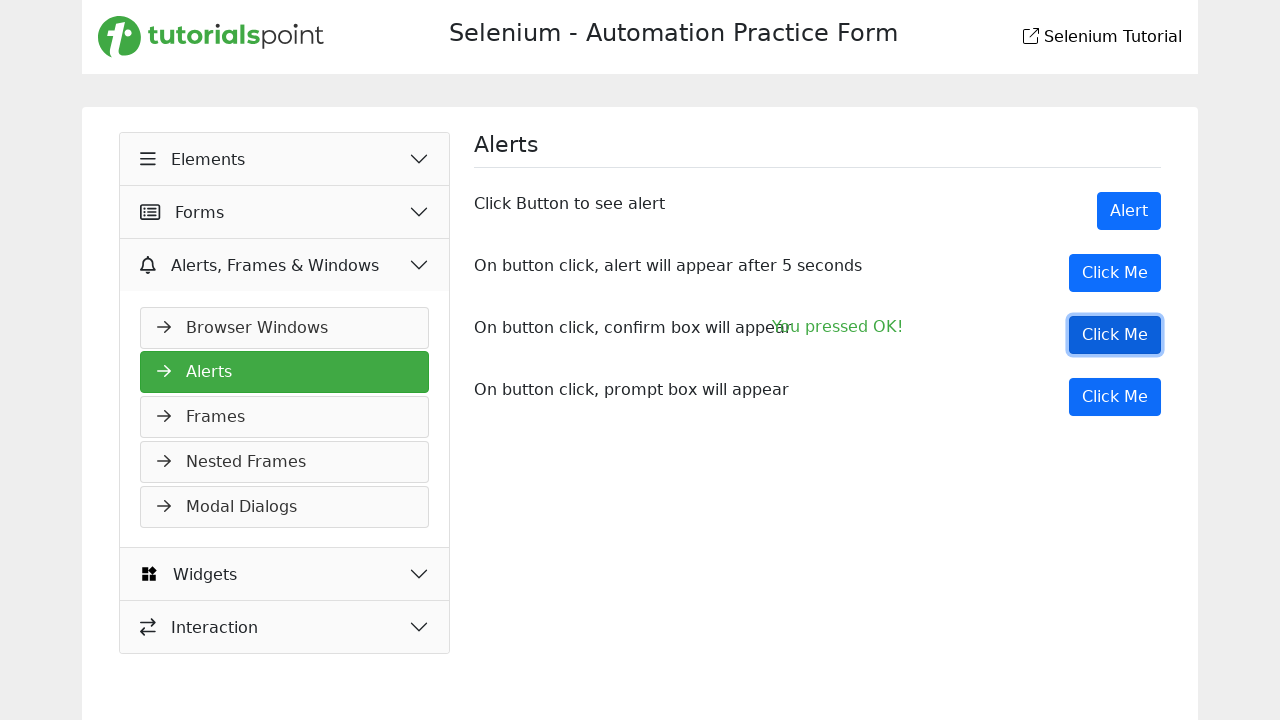

Set up dialog handler to accept prompt dialog with input 'sanjana'
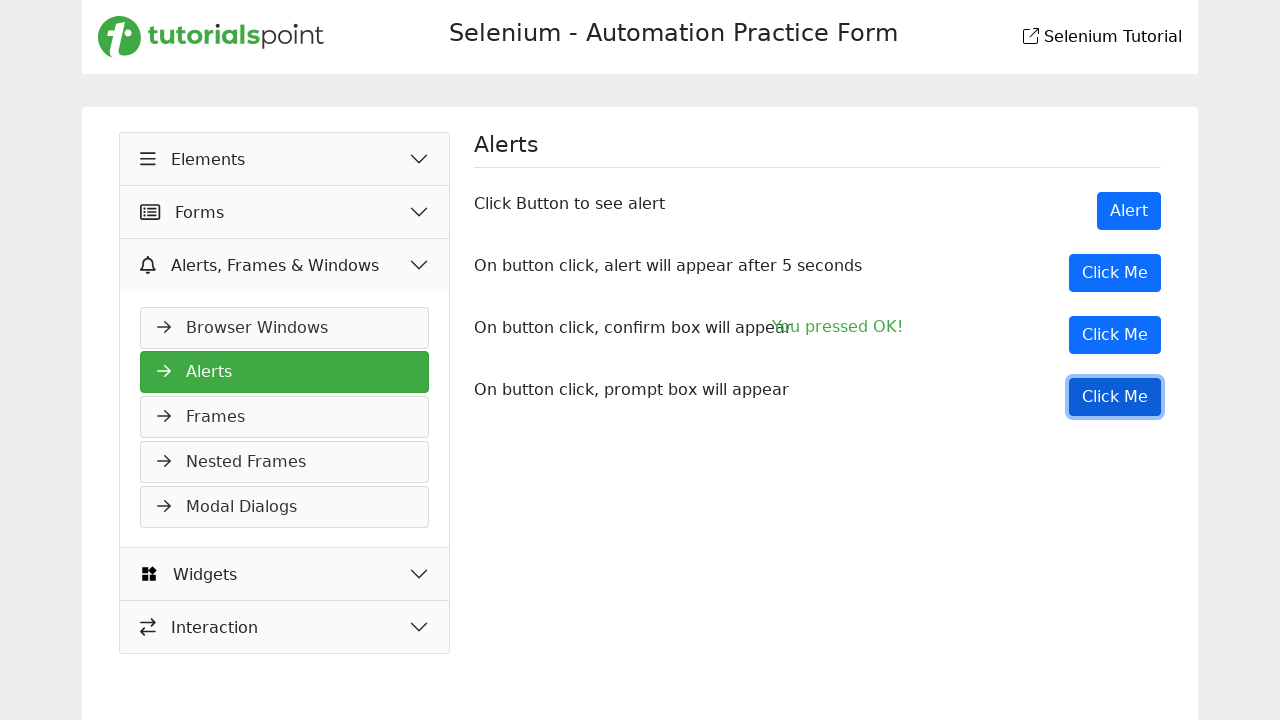

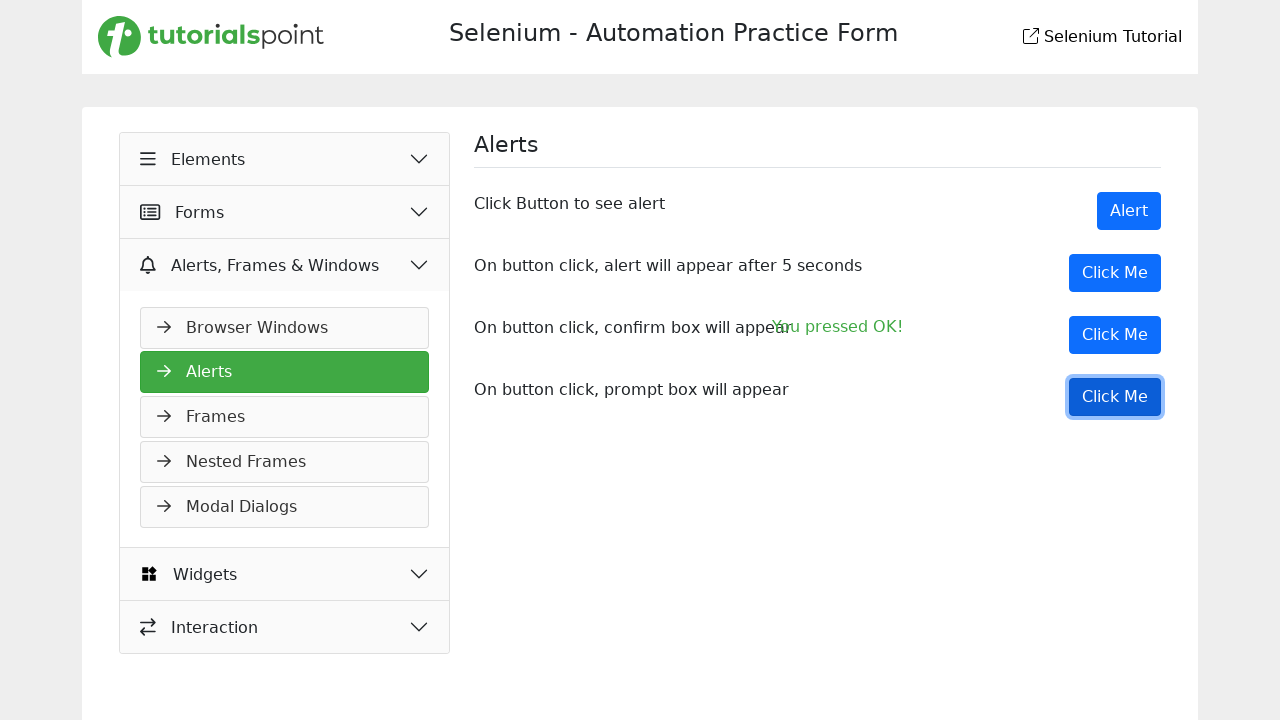